Tests JavaScript alert handling by clicking a submit button, accepting an alert dialog, reading a dynamic value from the page, calculating a mathematical result, filling in the answer field, and submitting the form.

Starting URL: http://suninjuly.github.io/alert_accept.html

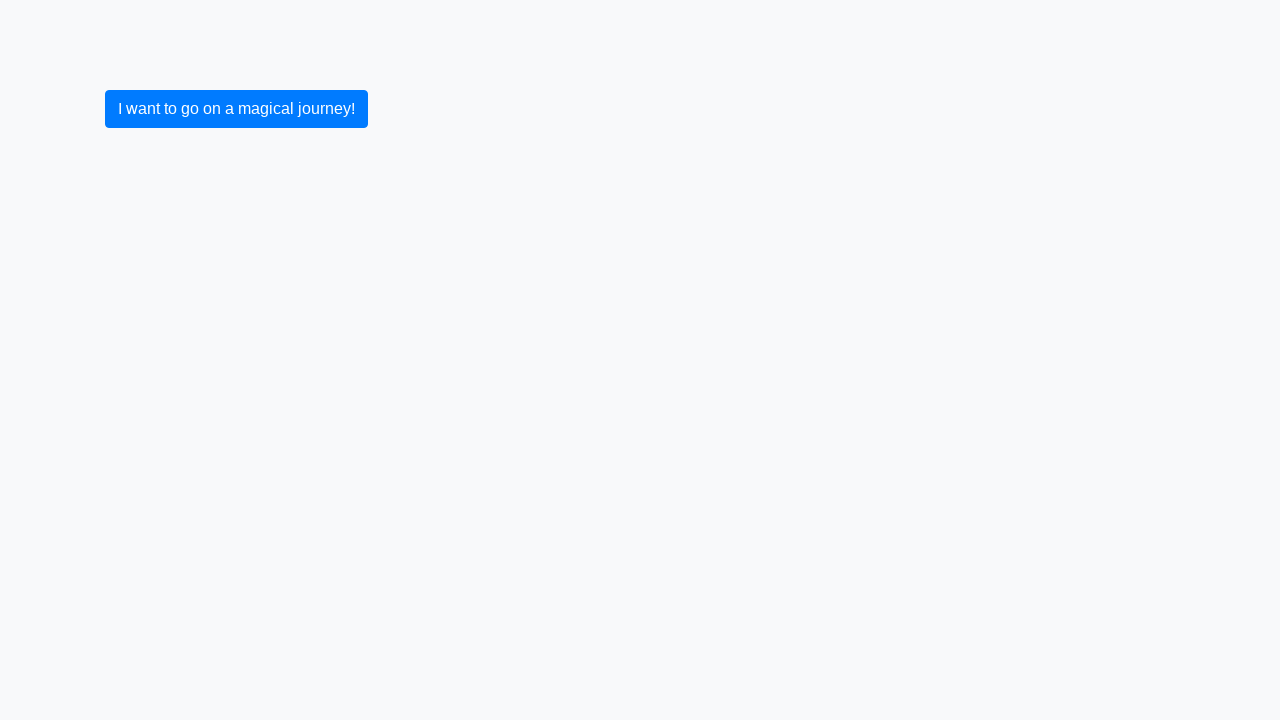

Set up dialog handler to accept alerts
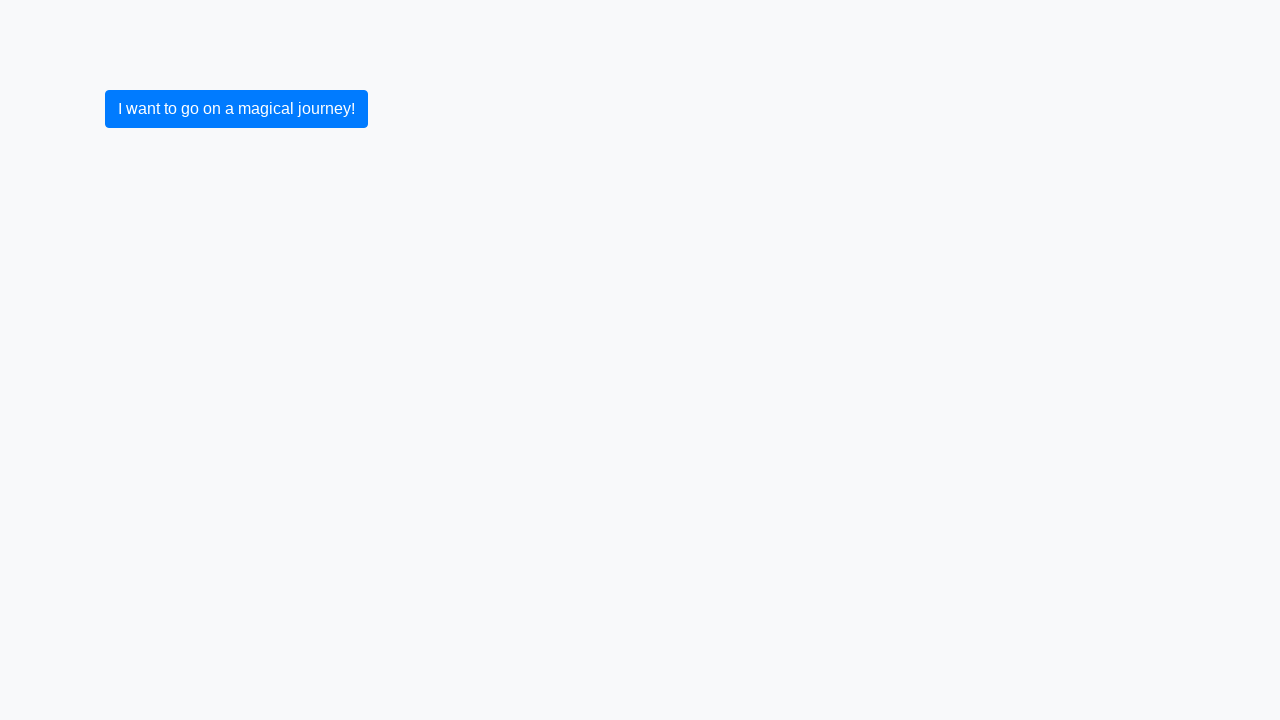

Clicked submit button to trigger alert dialog at (236, 109) on button[type='submit']
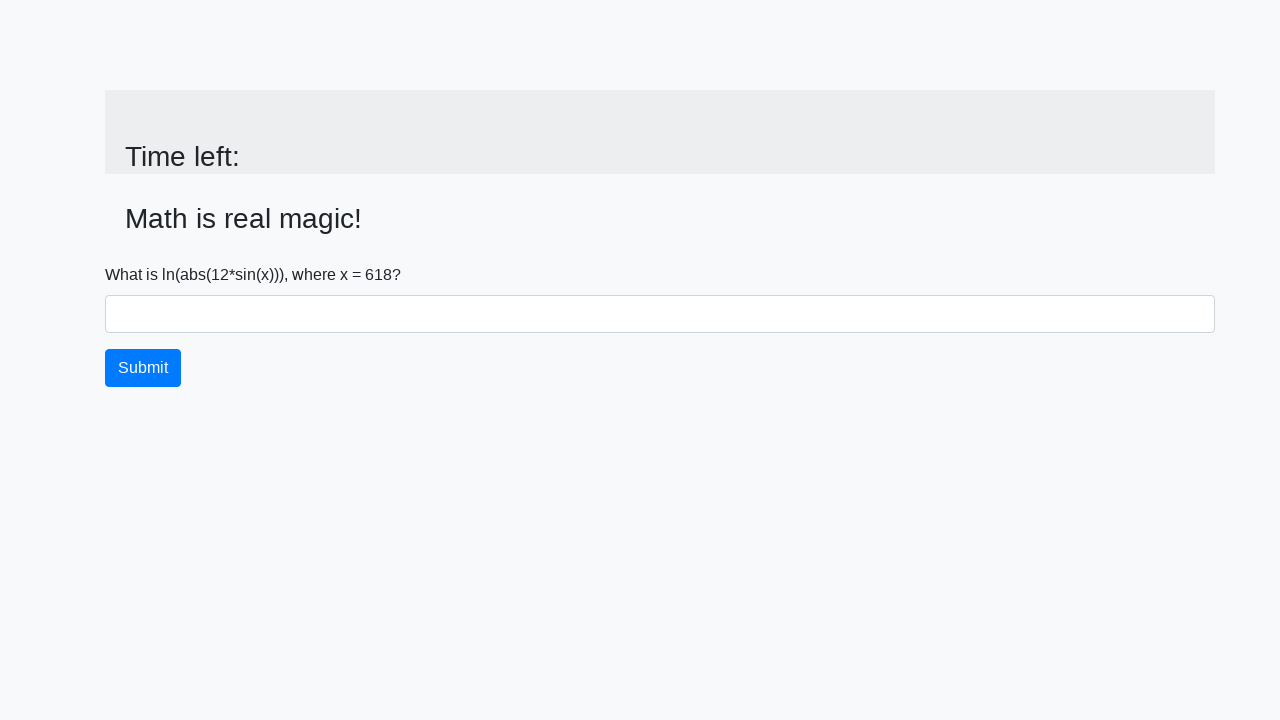

Input value element appeared after alert was accepted
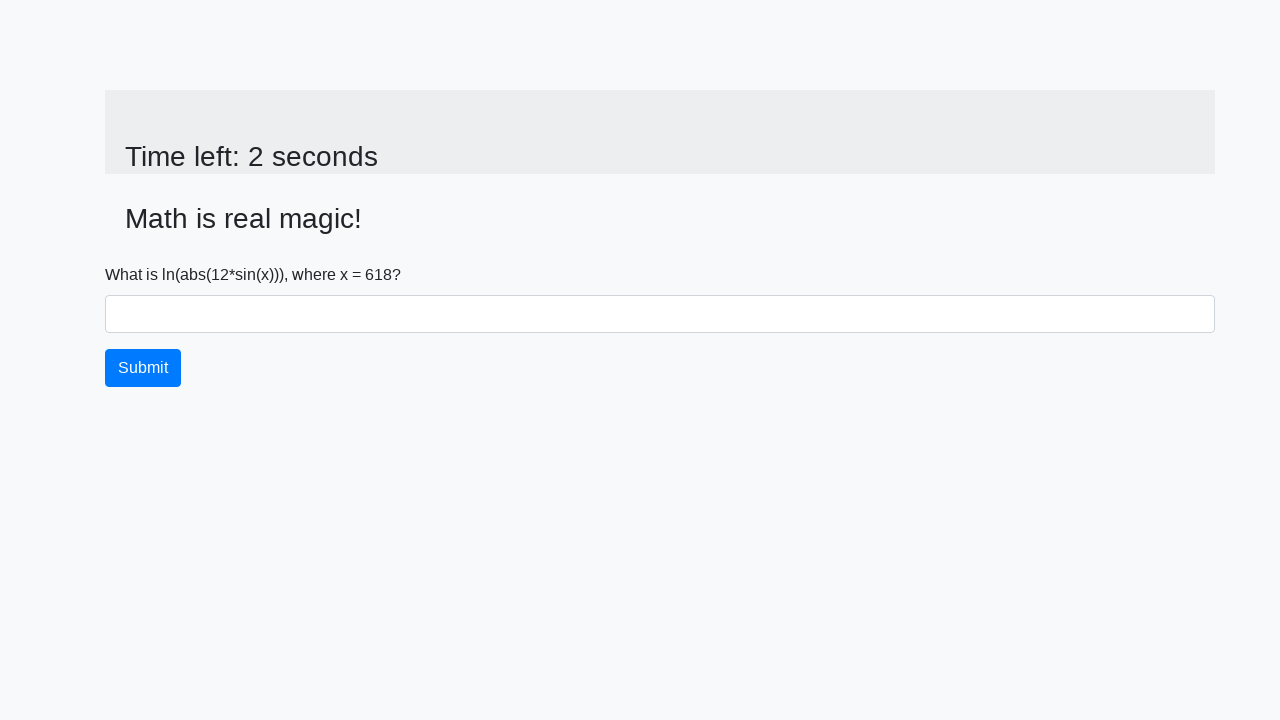

Retrieved input value from page: 618
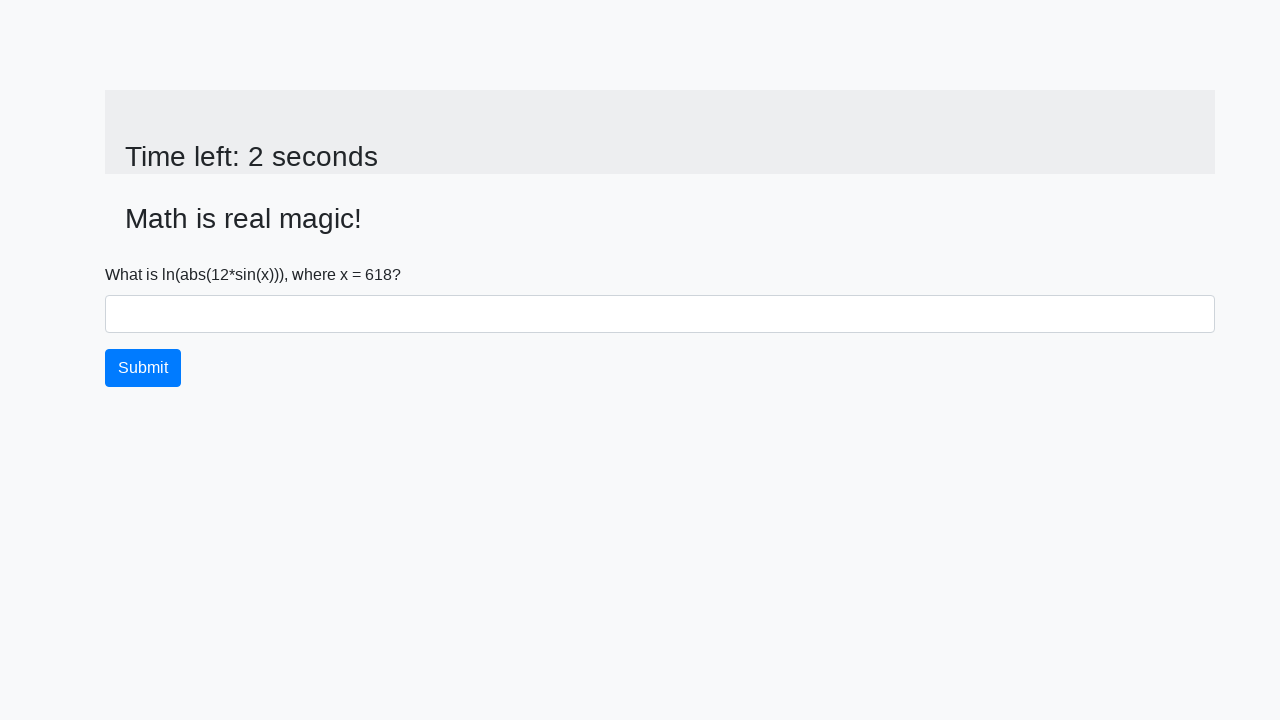

Calculated mathematical result: 2.2357120738976084
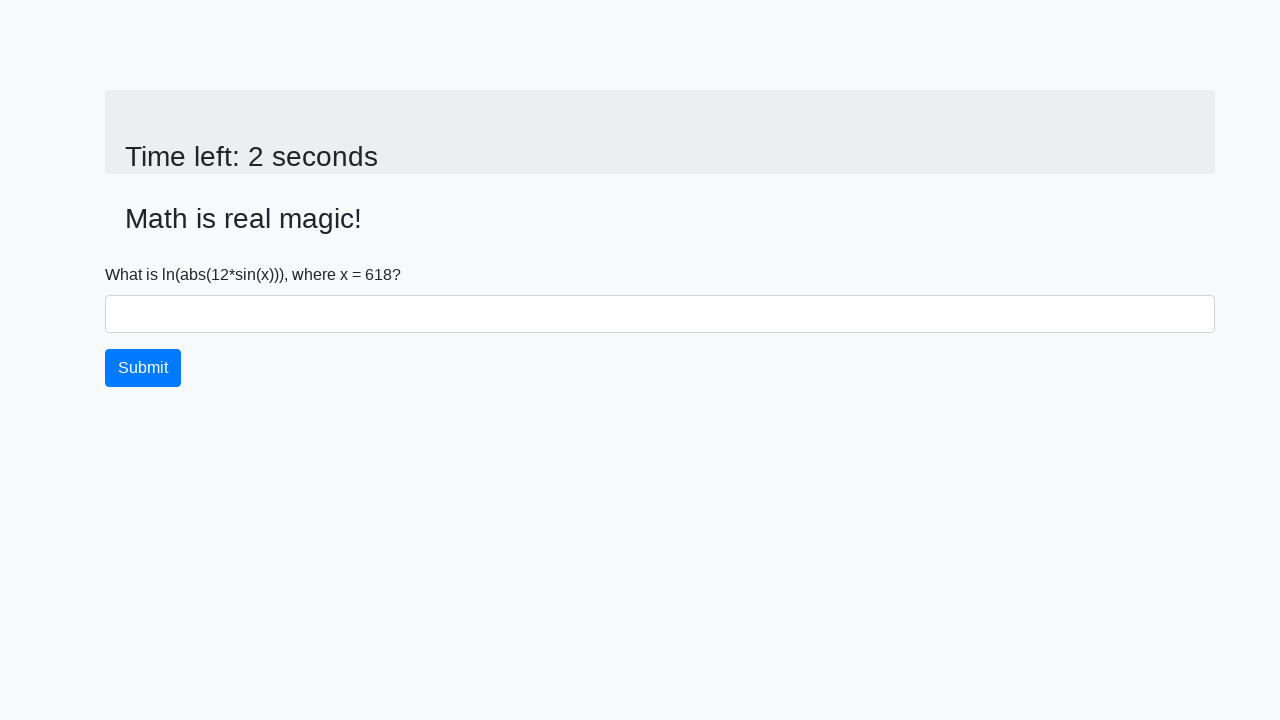

Filled answer field with calculated value: 2.2357120738976084 on #answer
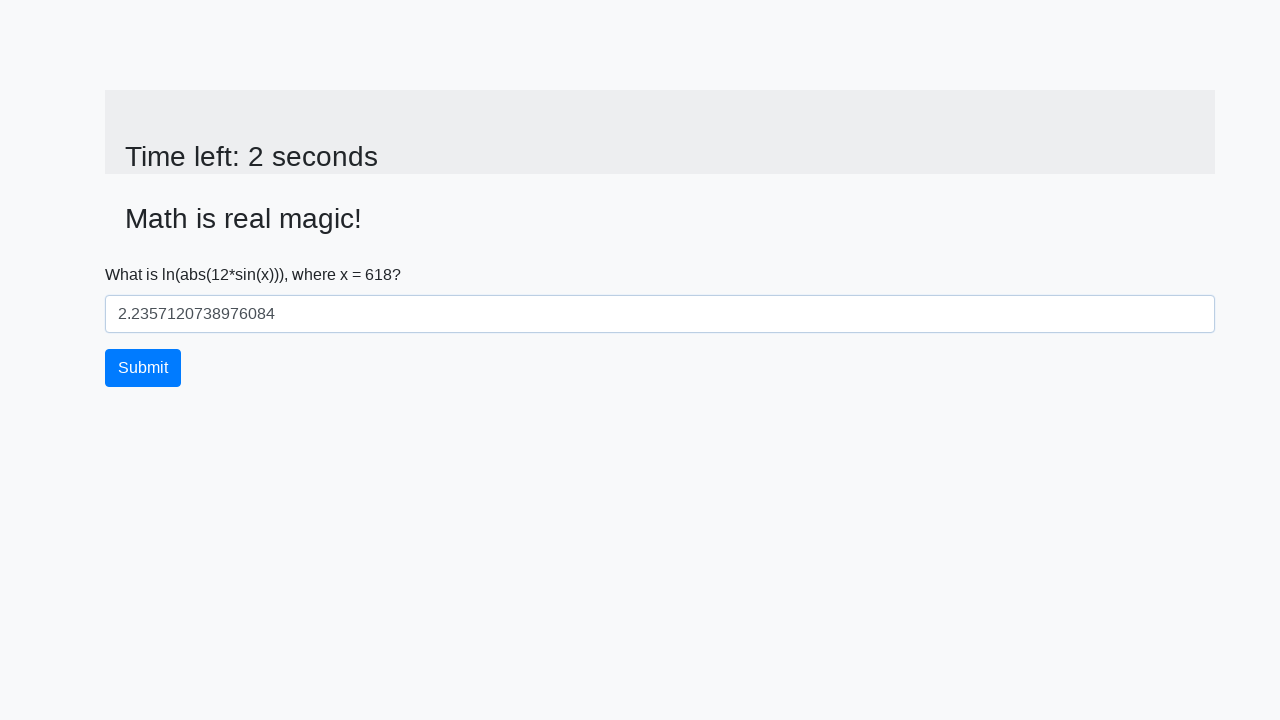

Clicked submit button to submit the answer at (143, 368) on button[type='submit']
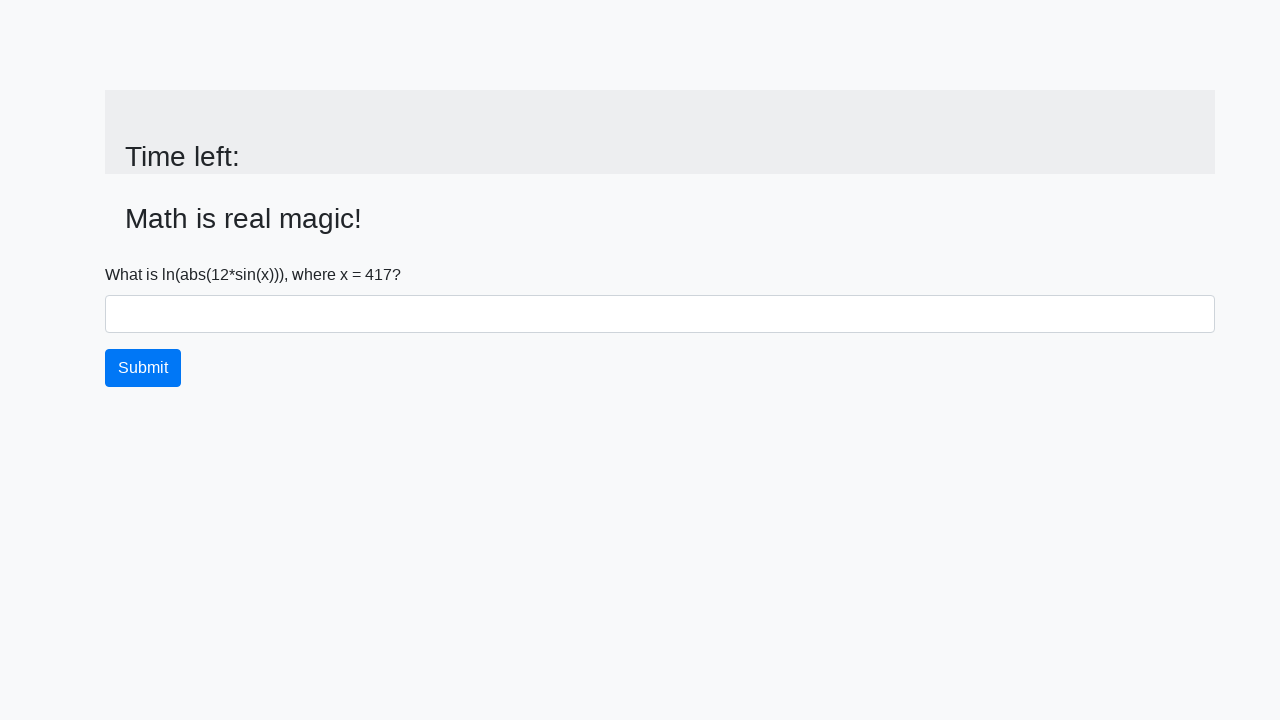

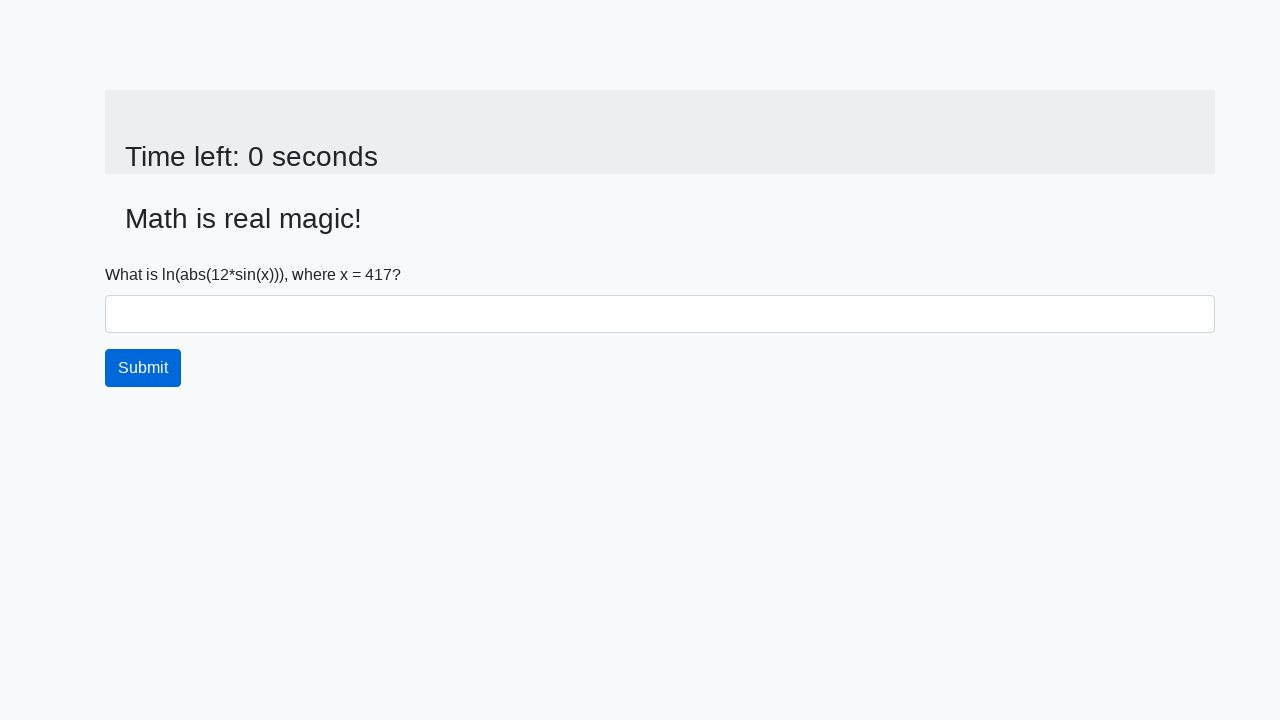